Tests explicit wait functionality by waiting for a price element to show "$100", then clicking a book button, calculating a value based on an input, filling in the answer, and submitting the solution.

Starting URL: http://suninjuly.github.io/explicit_wait2.html

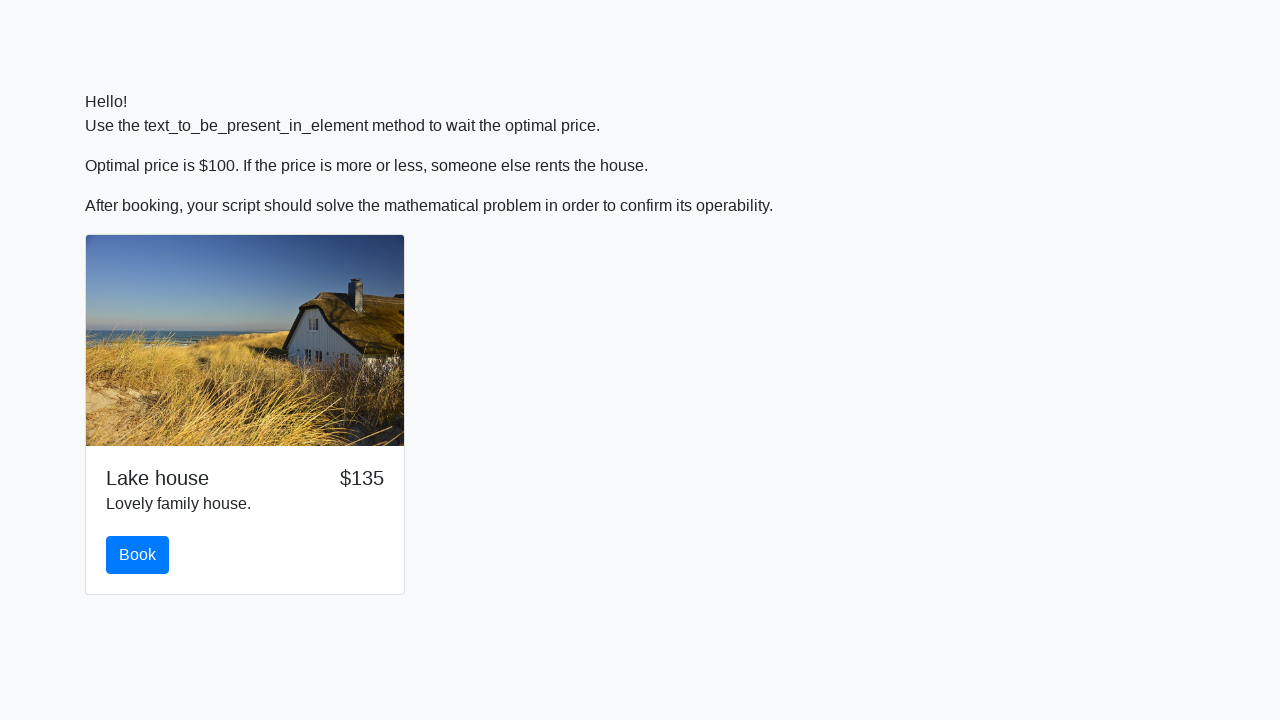

Waited for price element to display $100
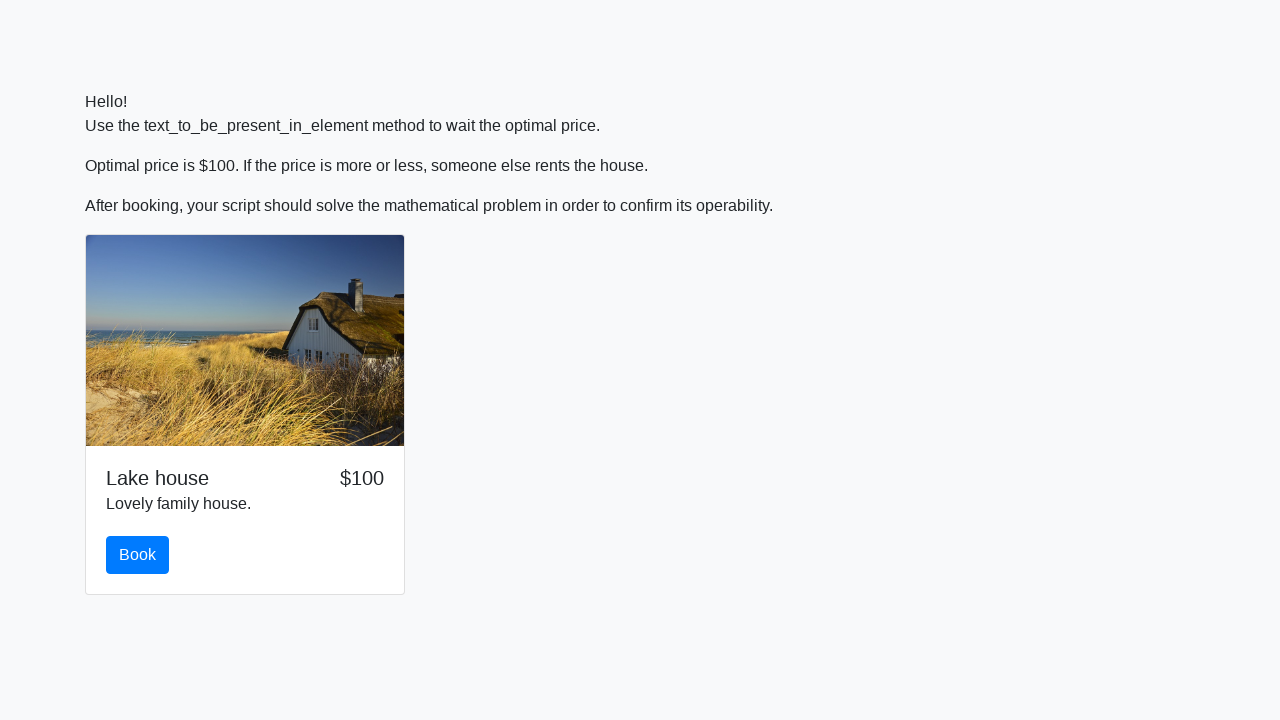

Clicked the book button at (138, 555) on #book
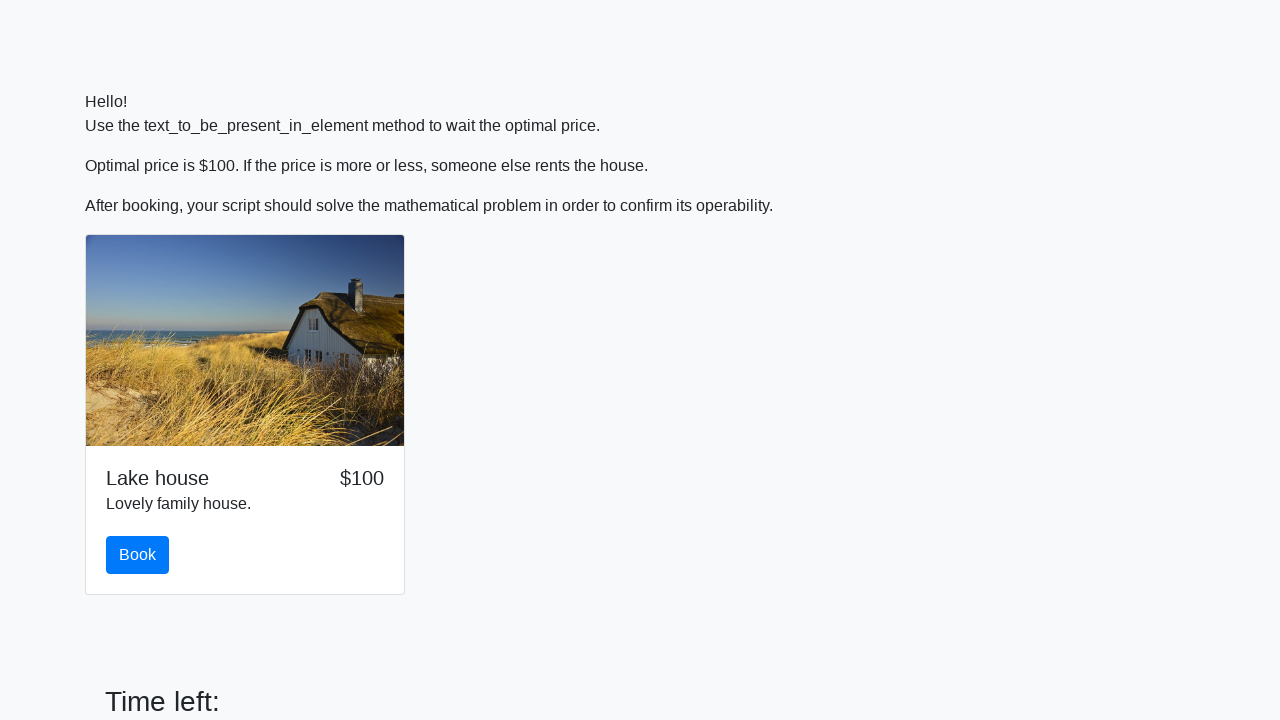

Retrieved input value: 413
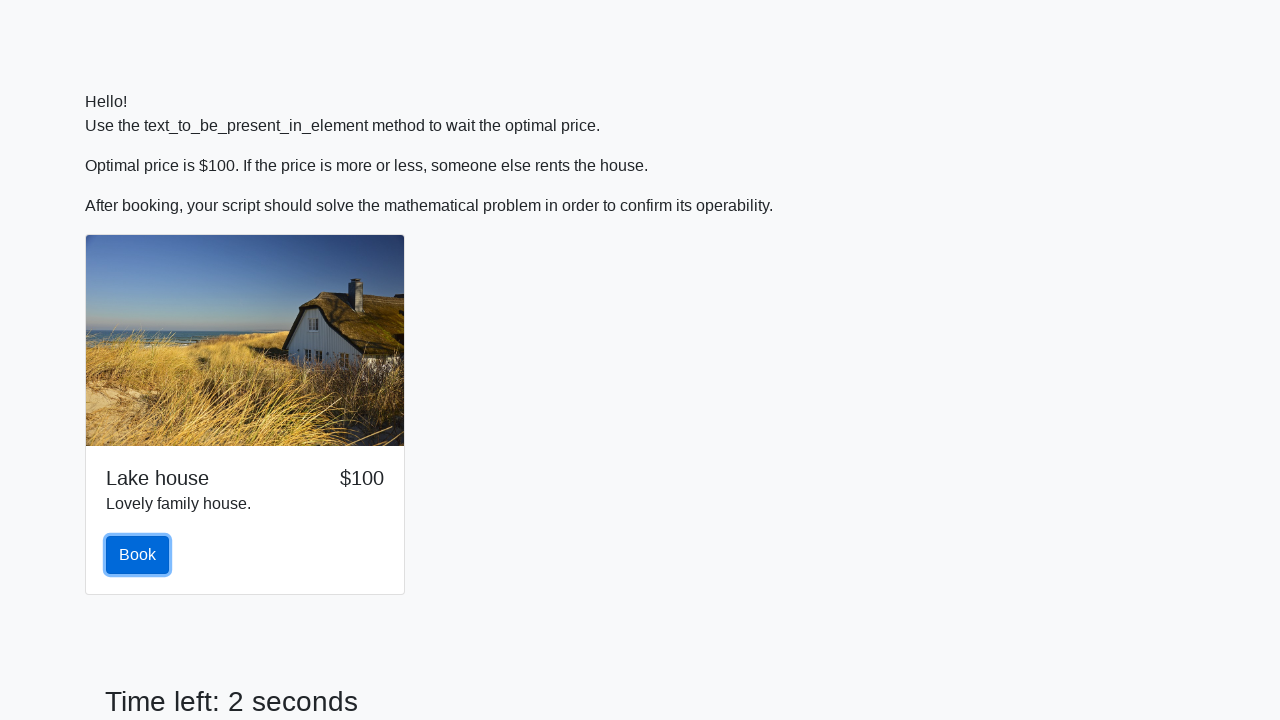

Filled answer field with calculated value: 2.477757394900064 on #answer
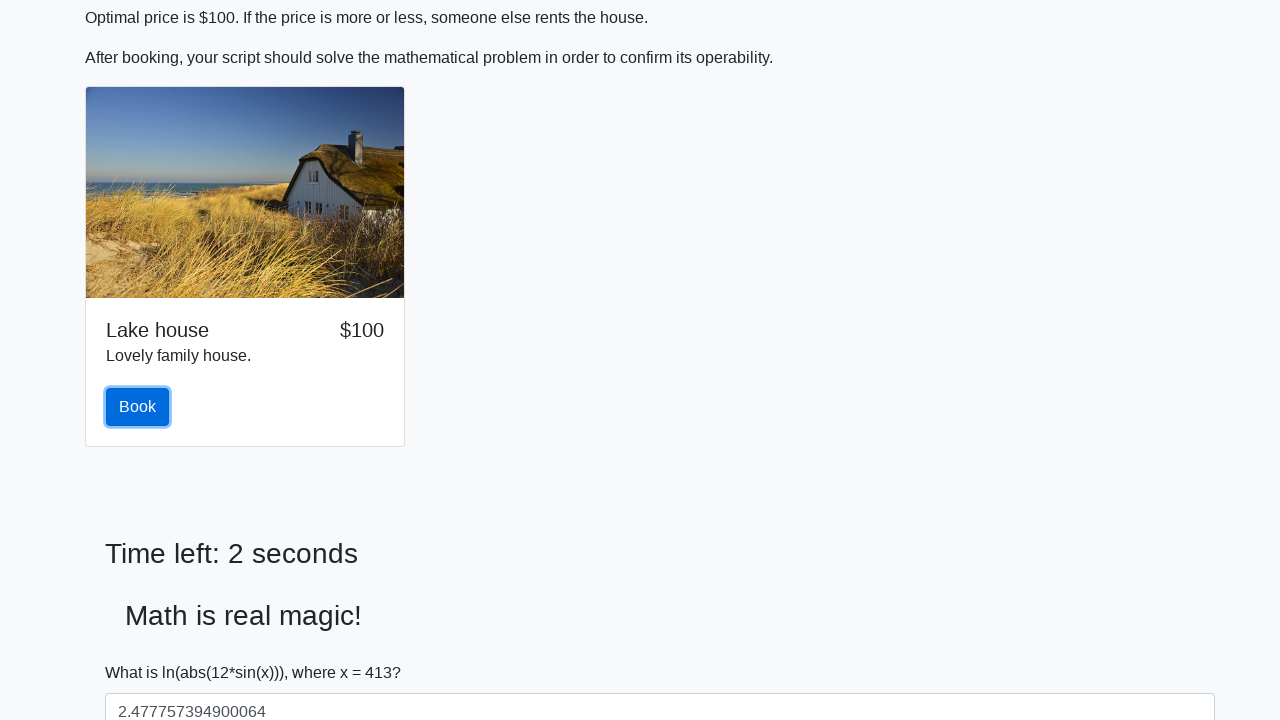

Clicked the solve button to submit solution at (143, 651) on #solve
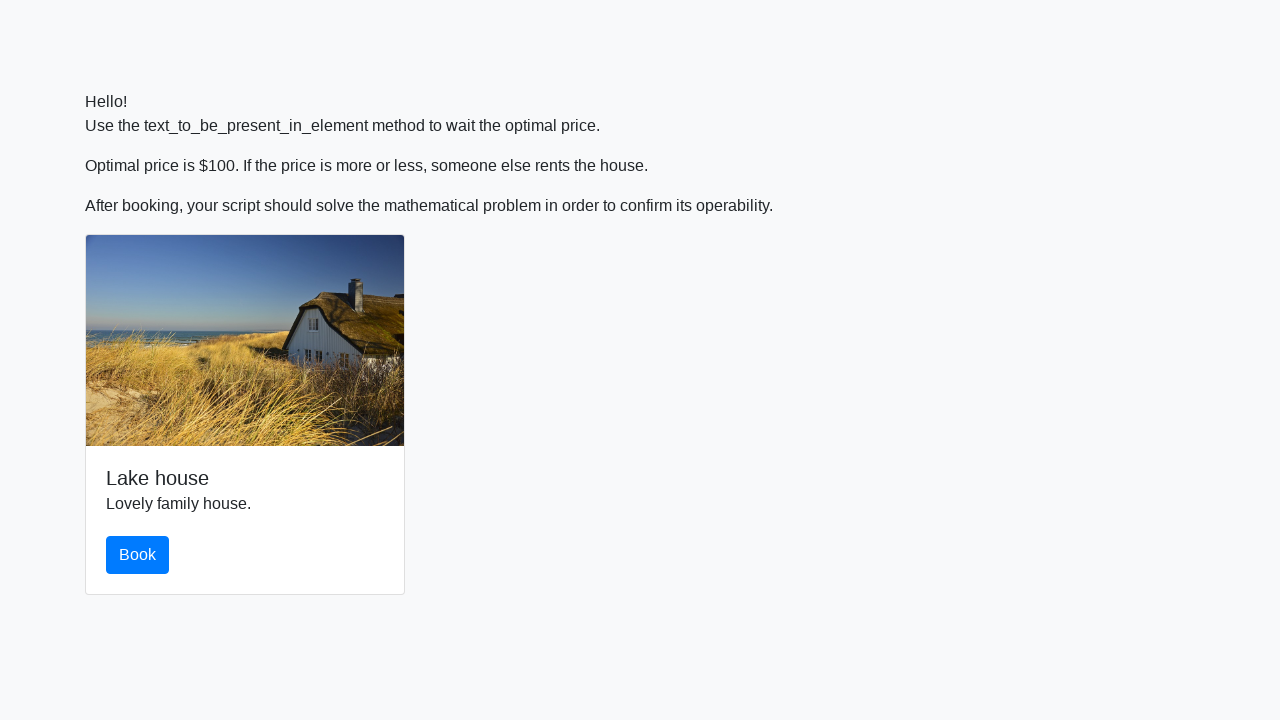

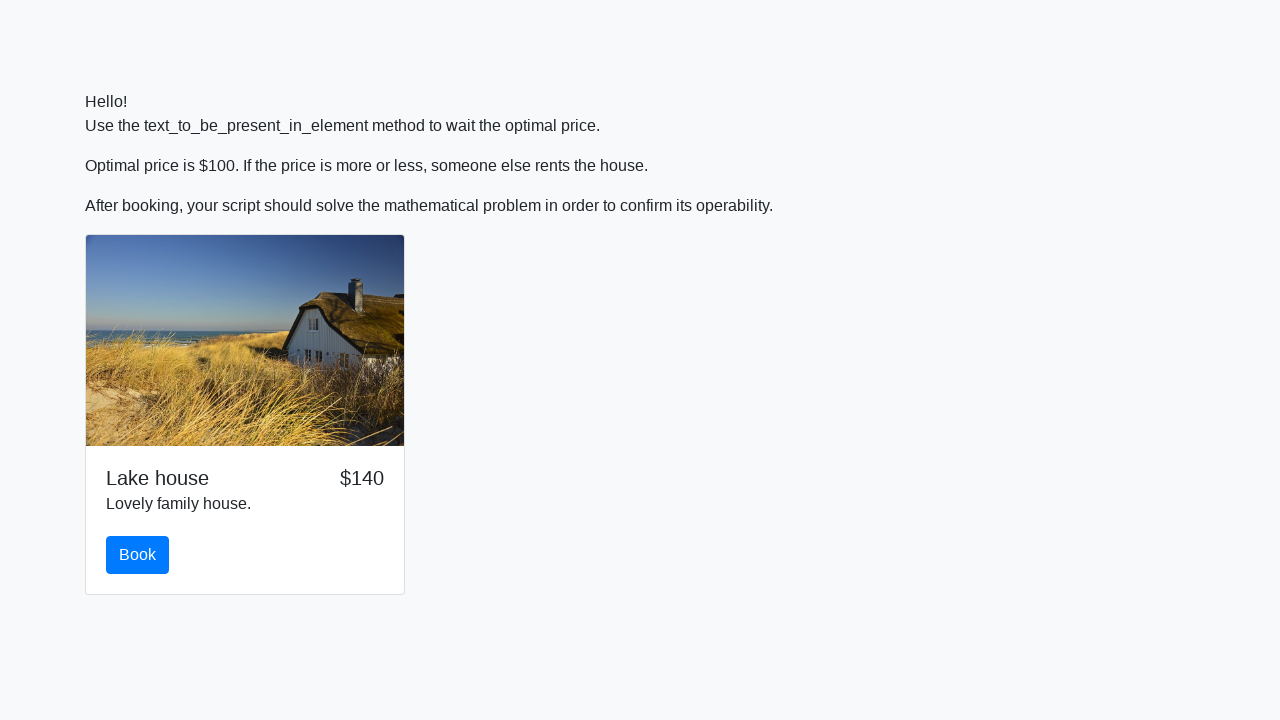